Tests table interaction on an automation practice page by locating a table element, counting rows and columns, and accessing specific cell data from the second row.

Starting URL: https://rahulshettyacademy.com/AutomationPractice/

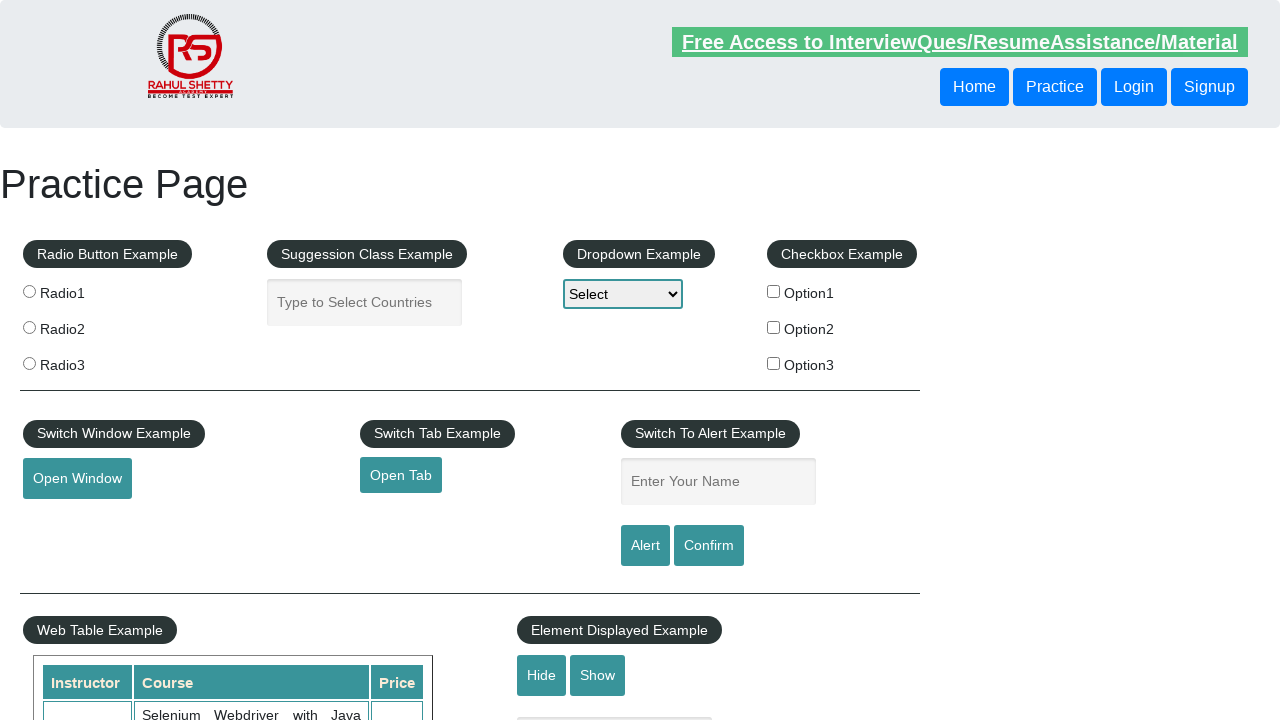

Set viewport size to 1920x1080
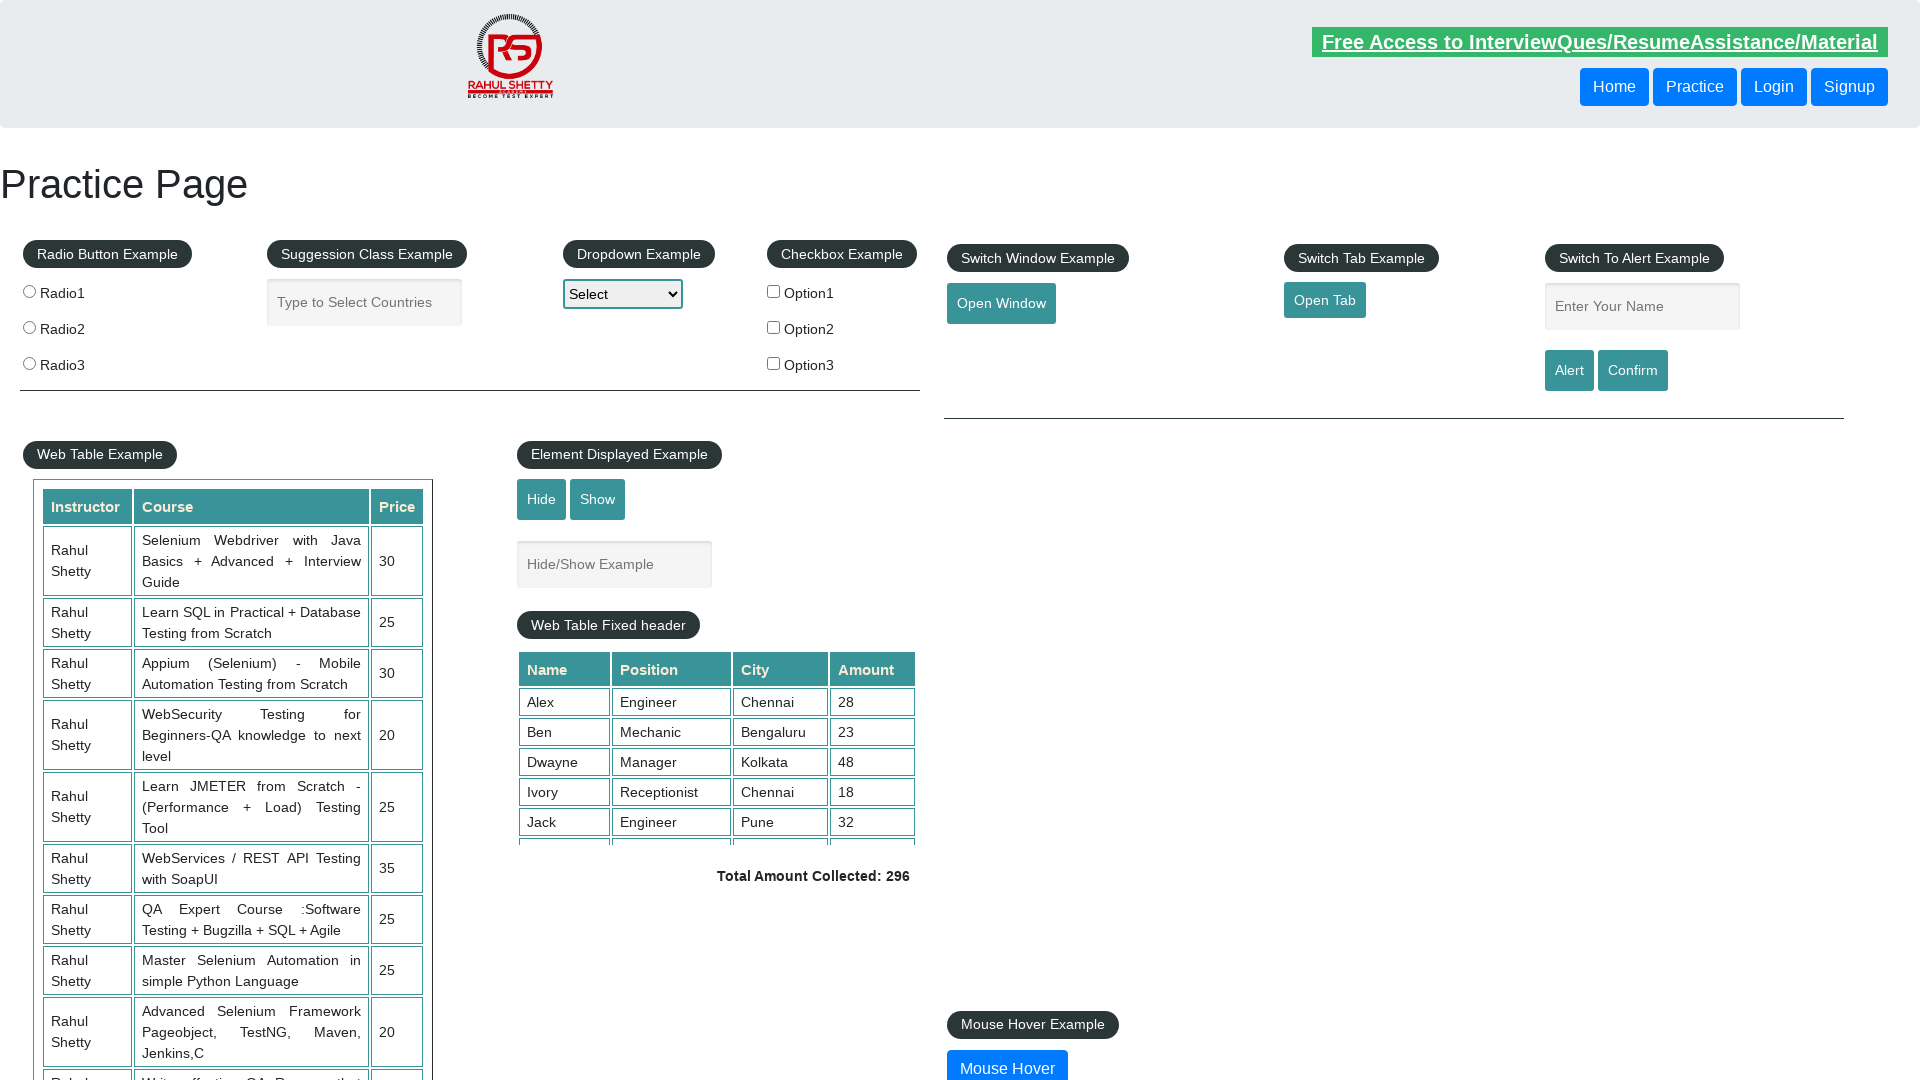

Waited for table element with id 'product' to be present
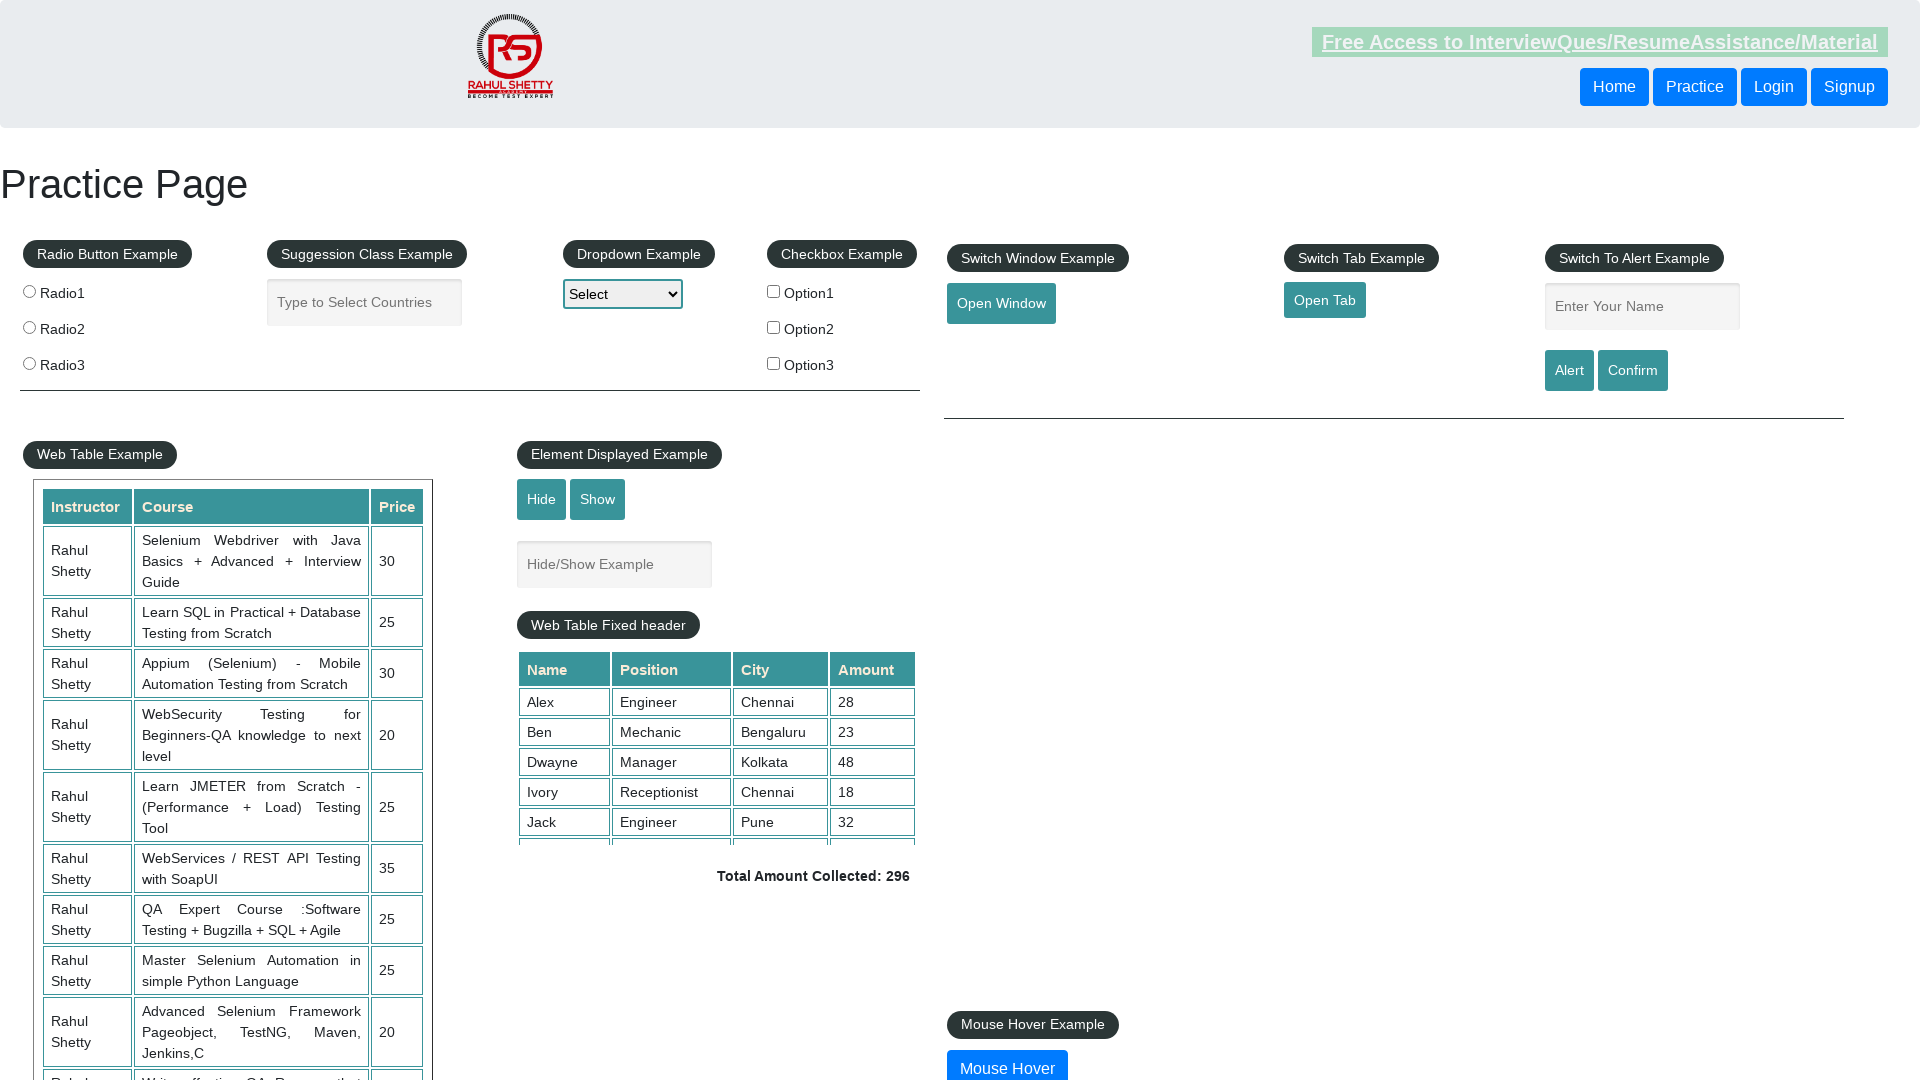

Located the main table element with id 'product'
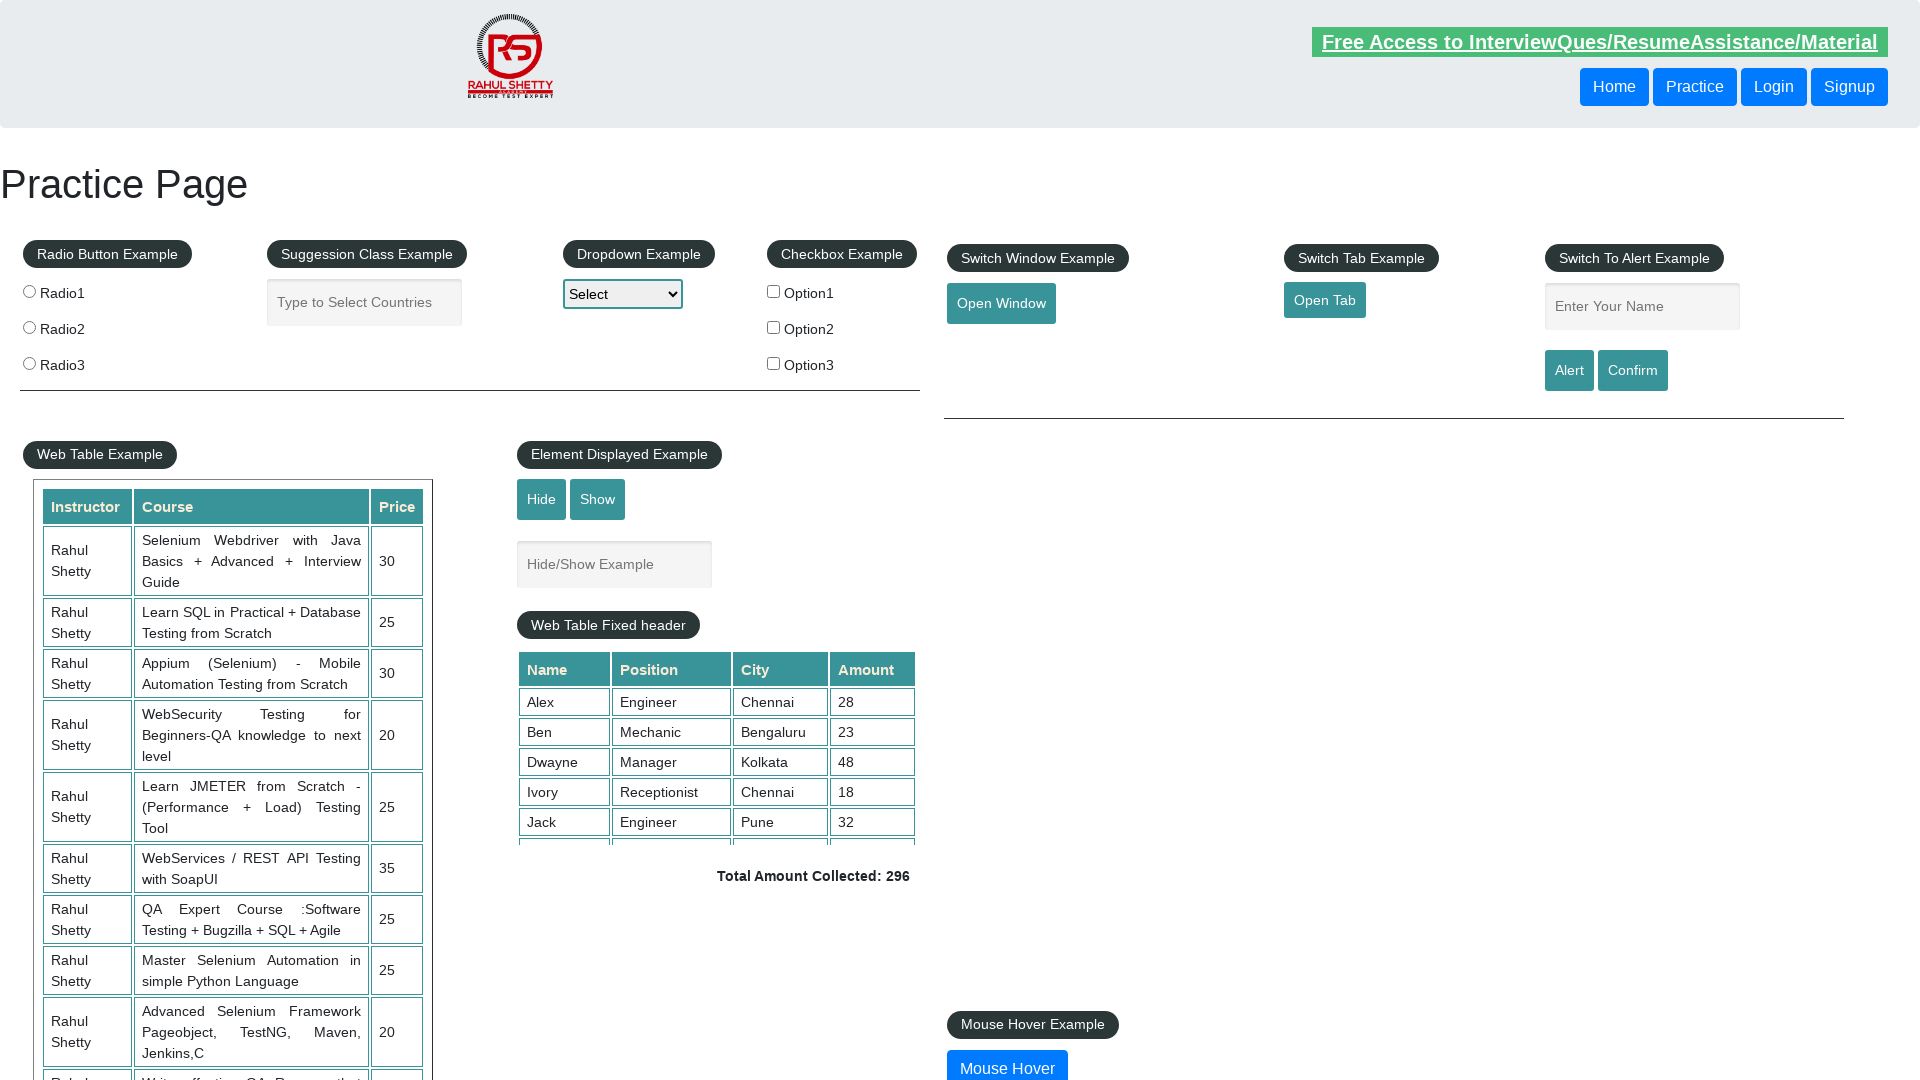

Located all rows in courses table
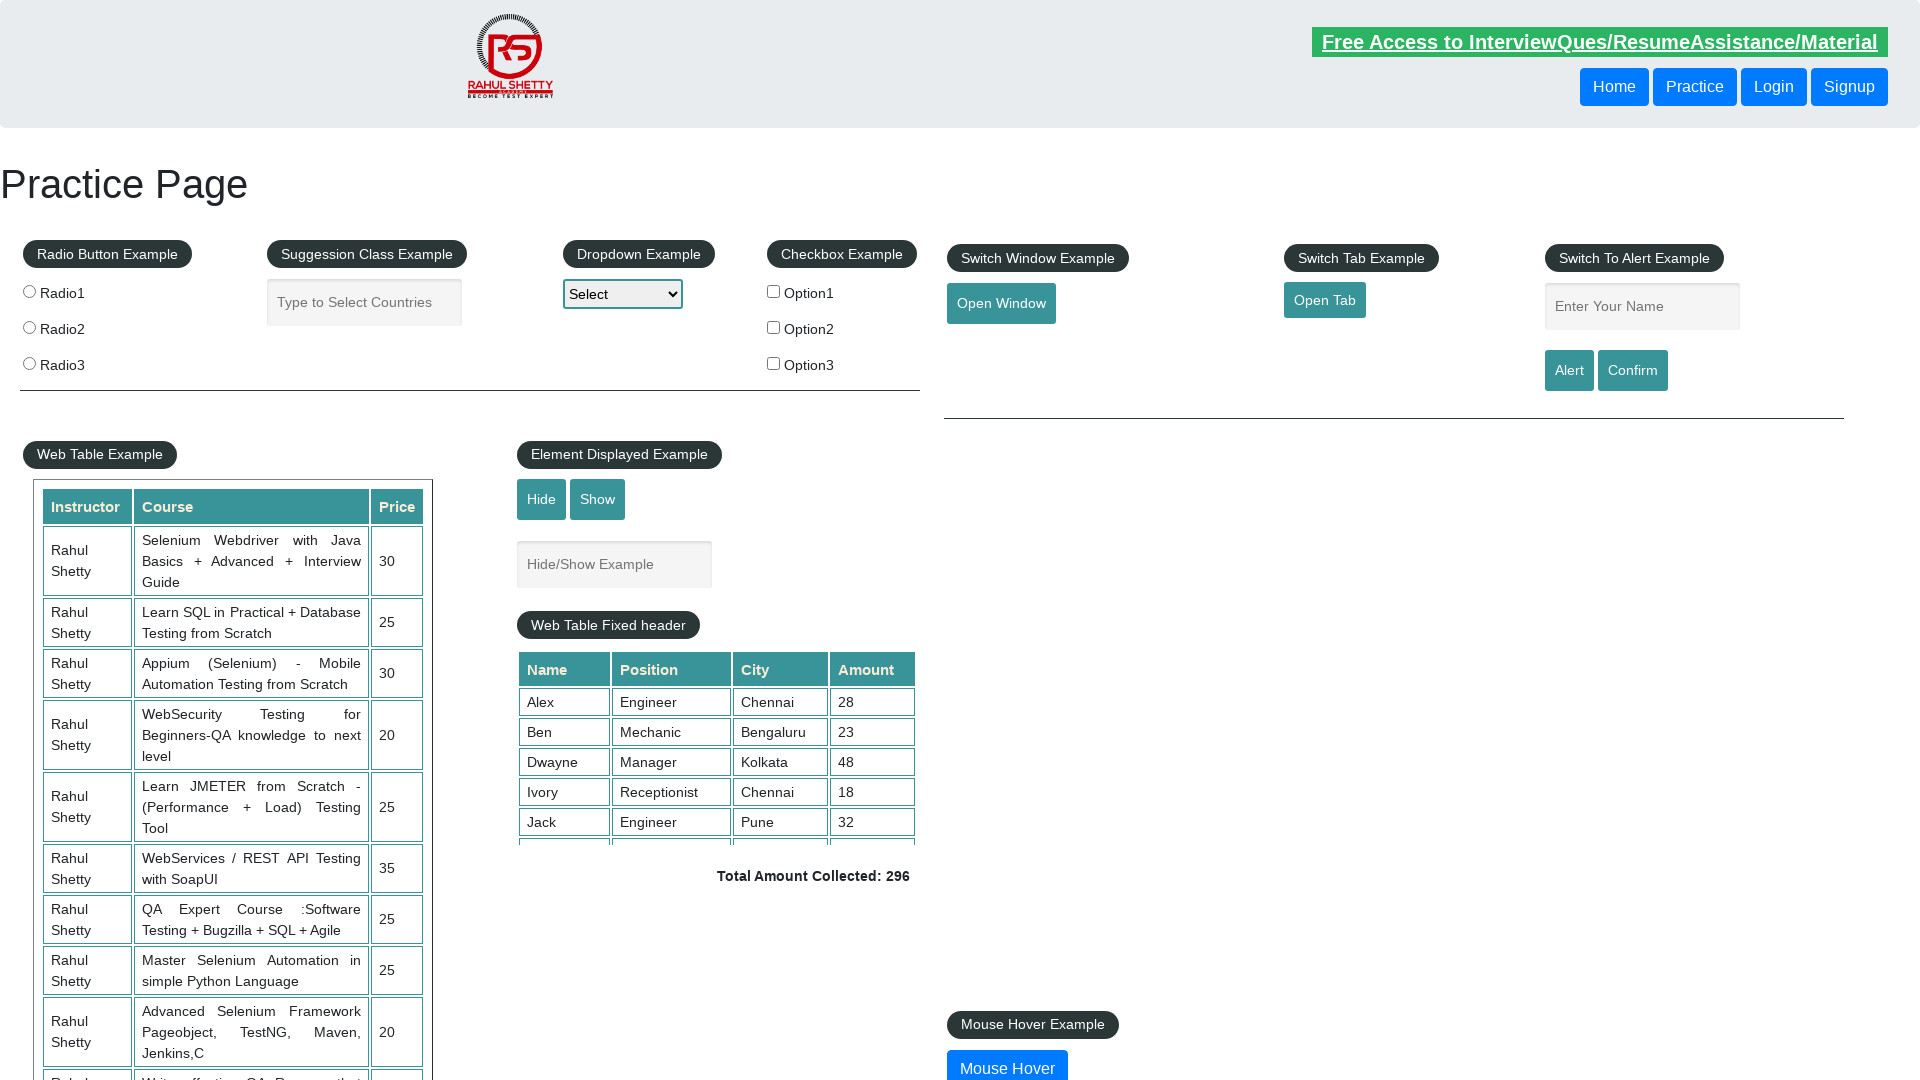

Waited for first row in courses table to be available
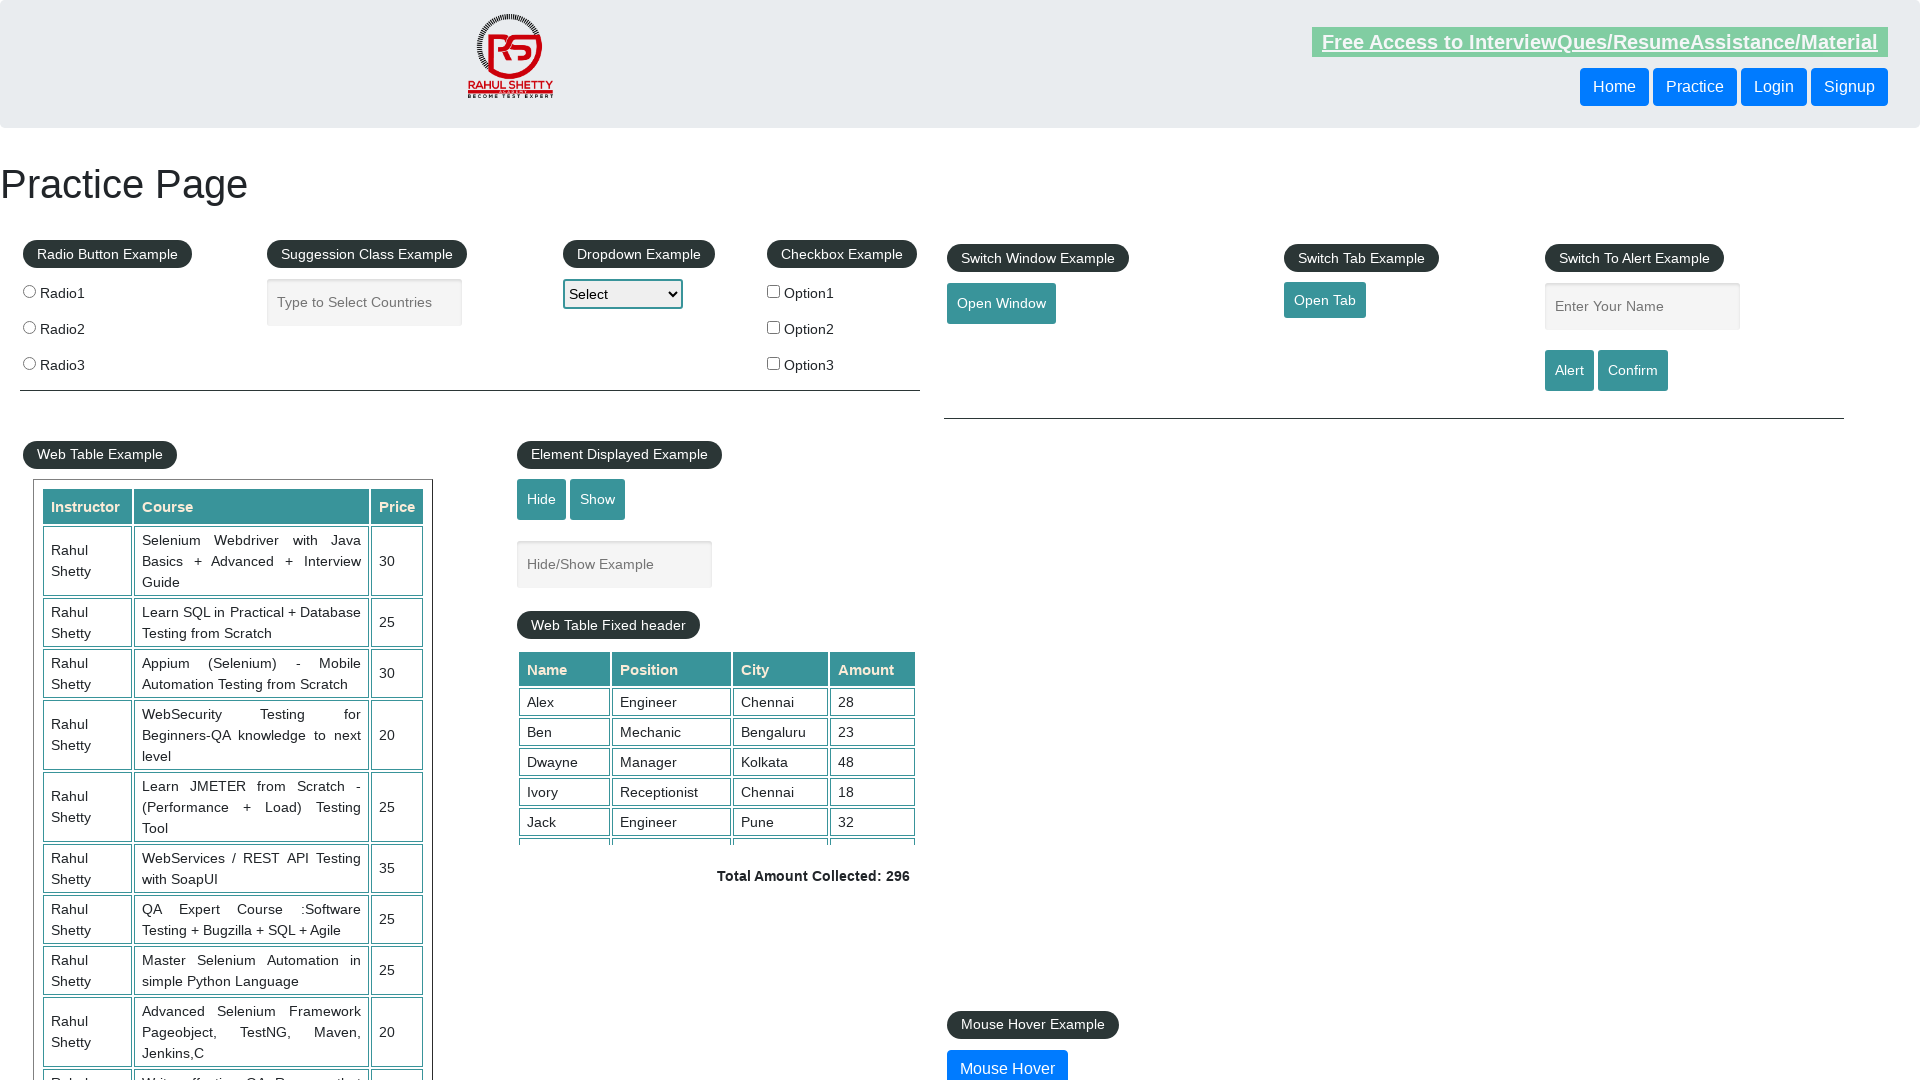

Located all header cells in courses table
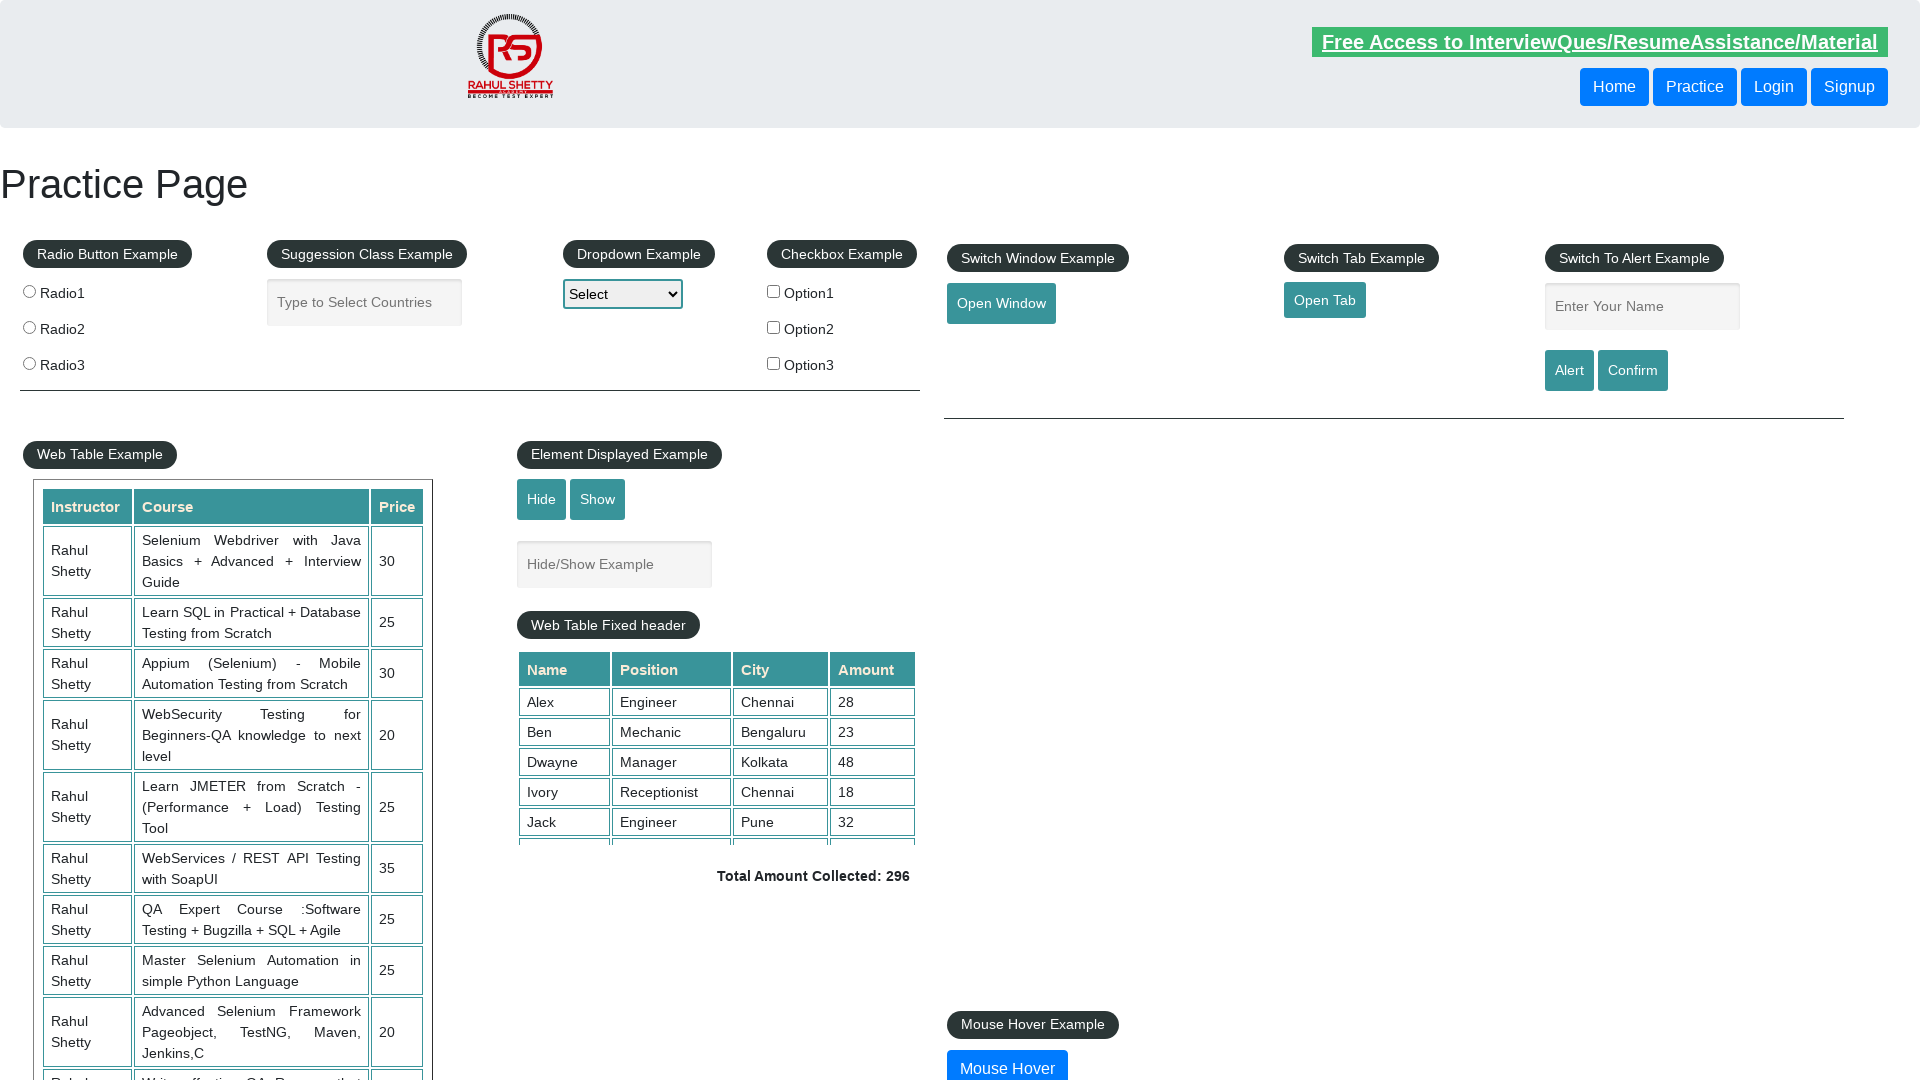

Located all cells in the second row of the table
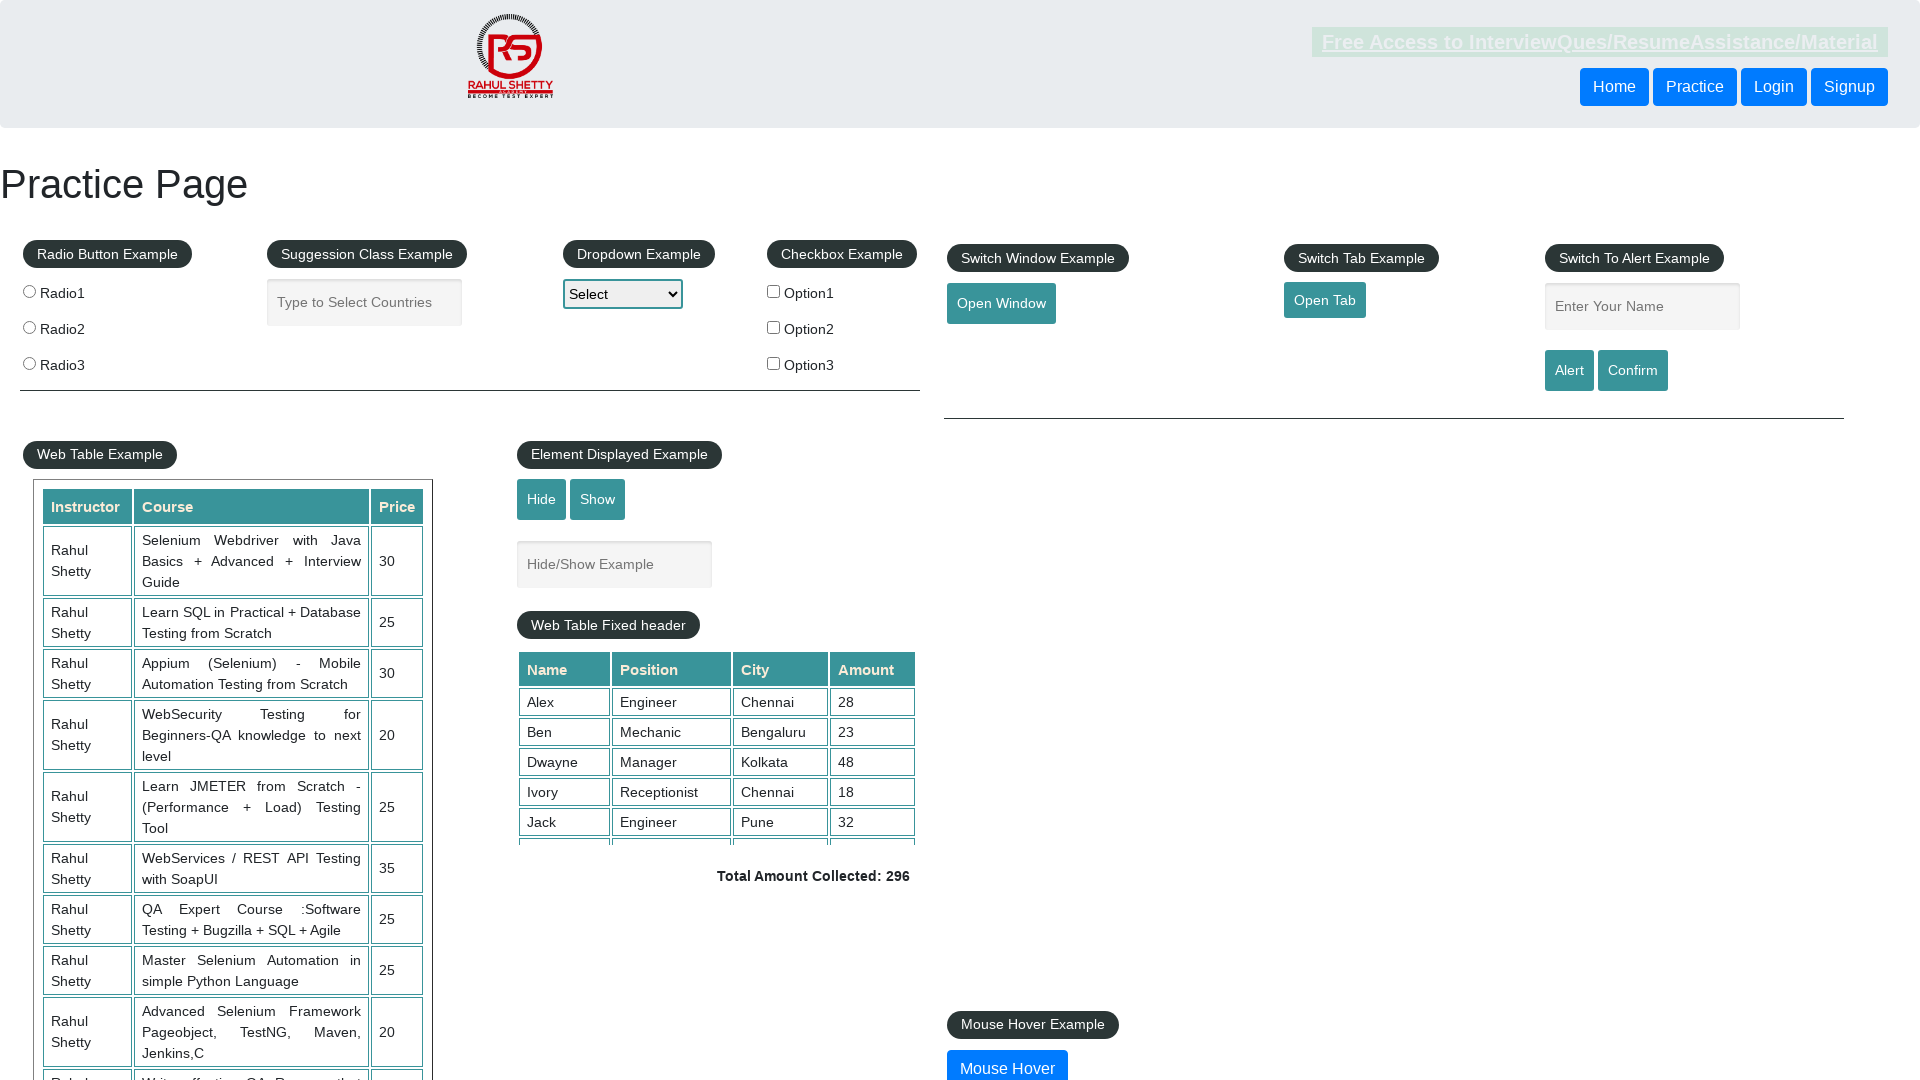

Verified first cell in second row is available
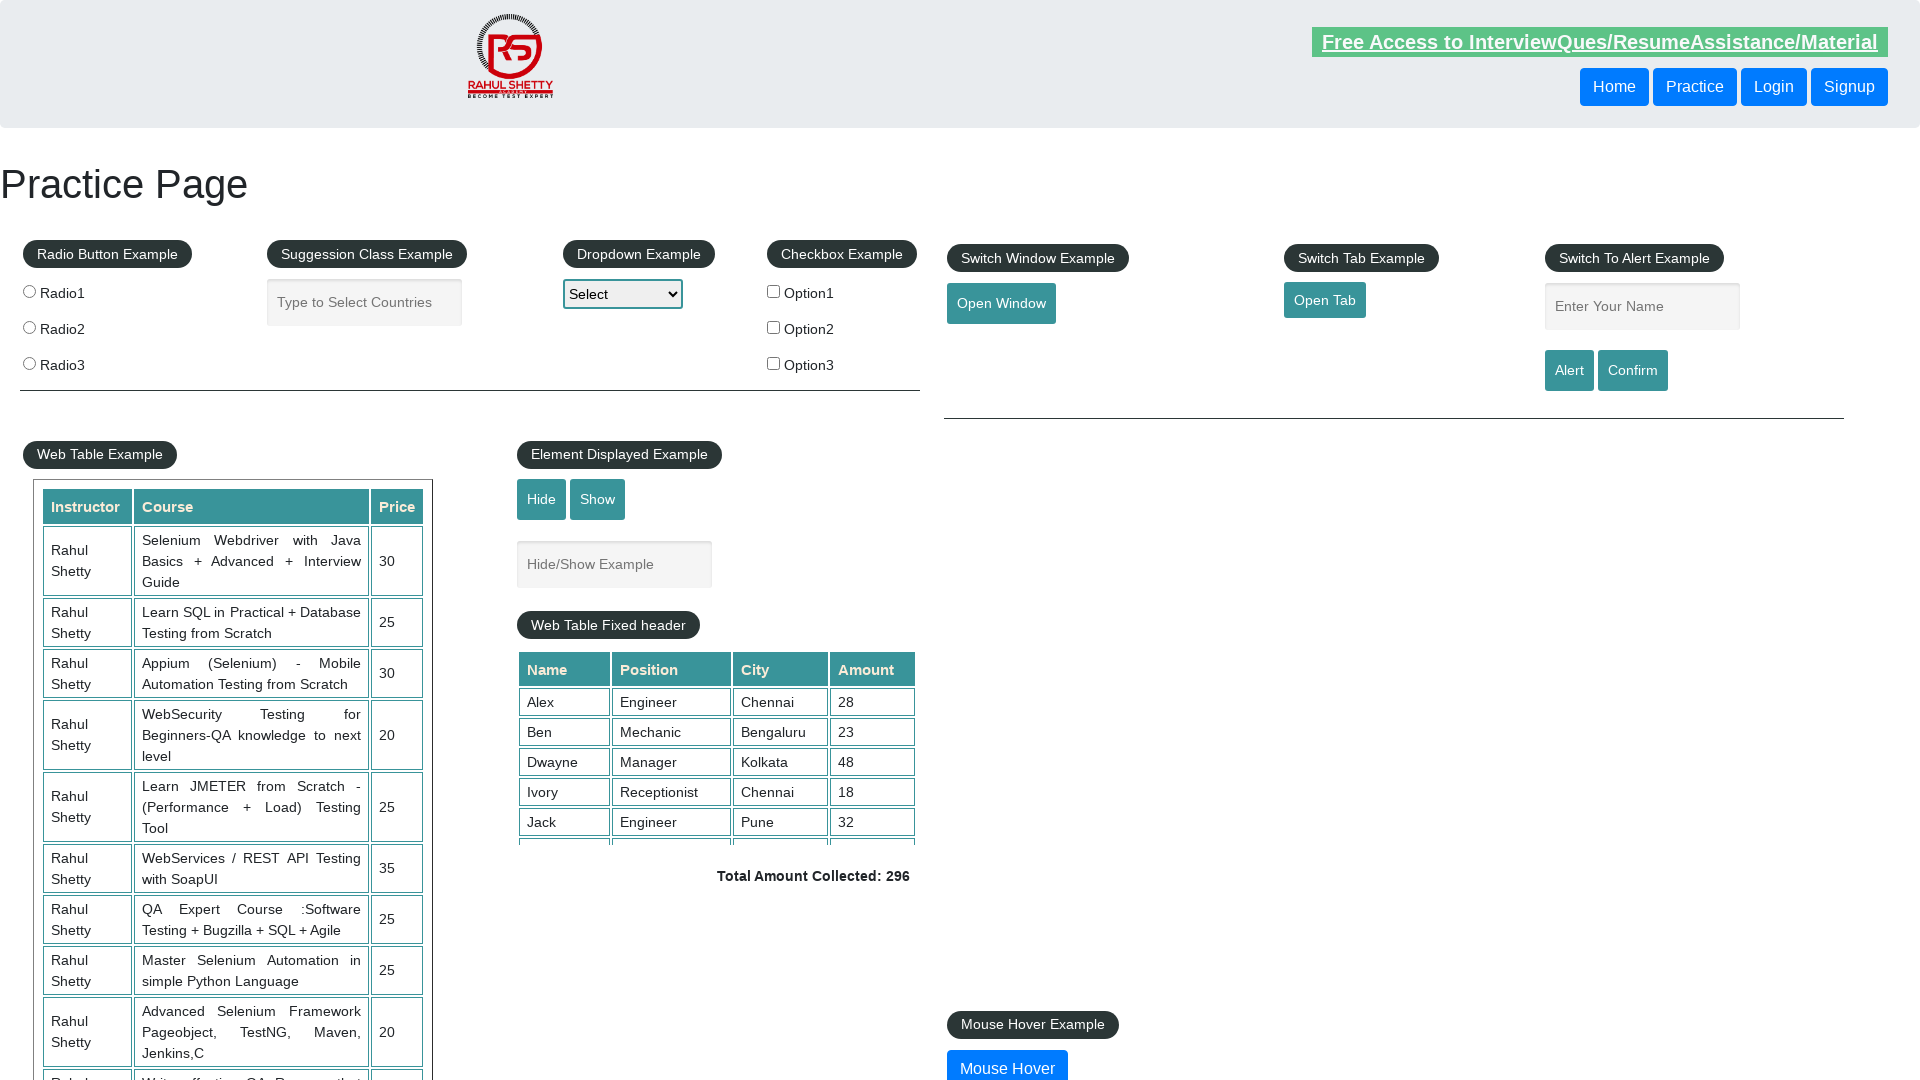

Verified second cell in second row is available
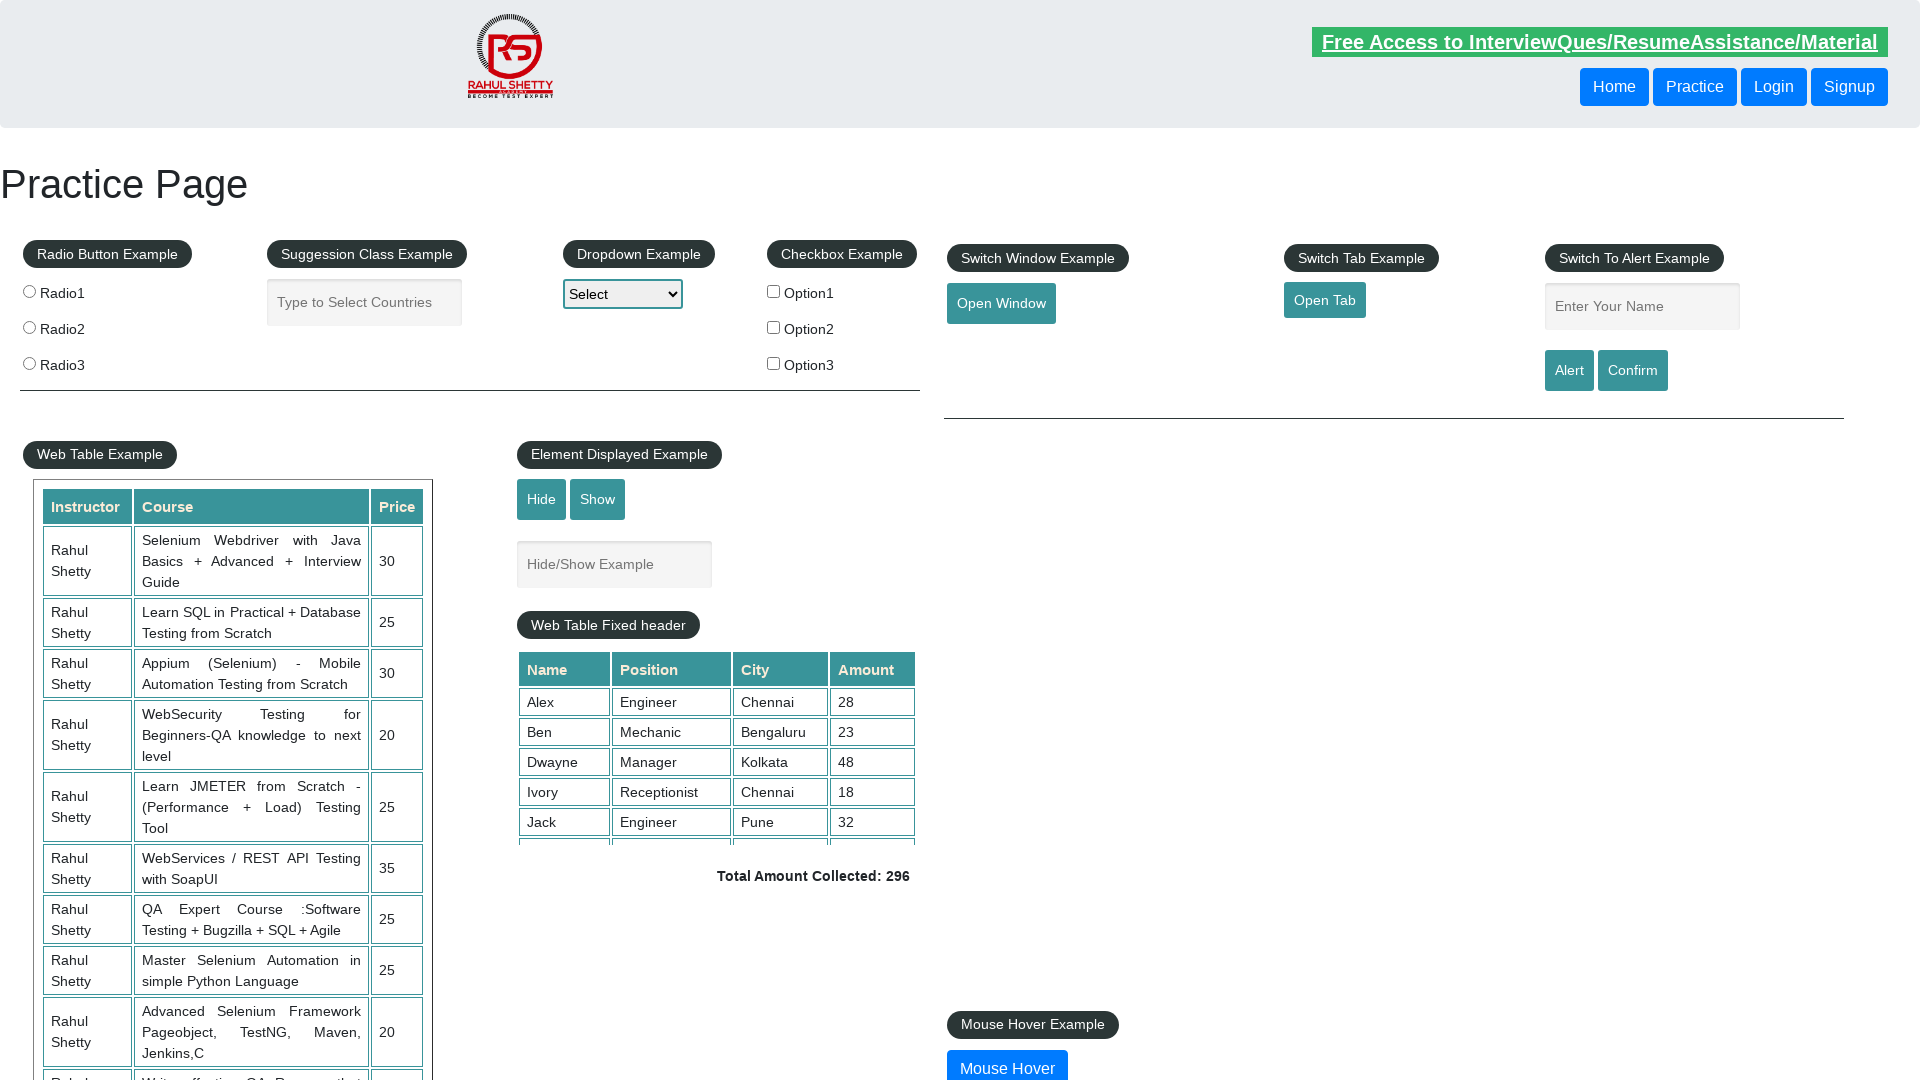

Verified third cell in second row is available
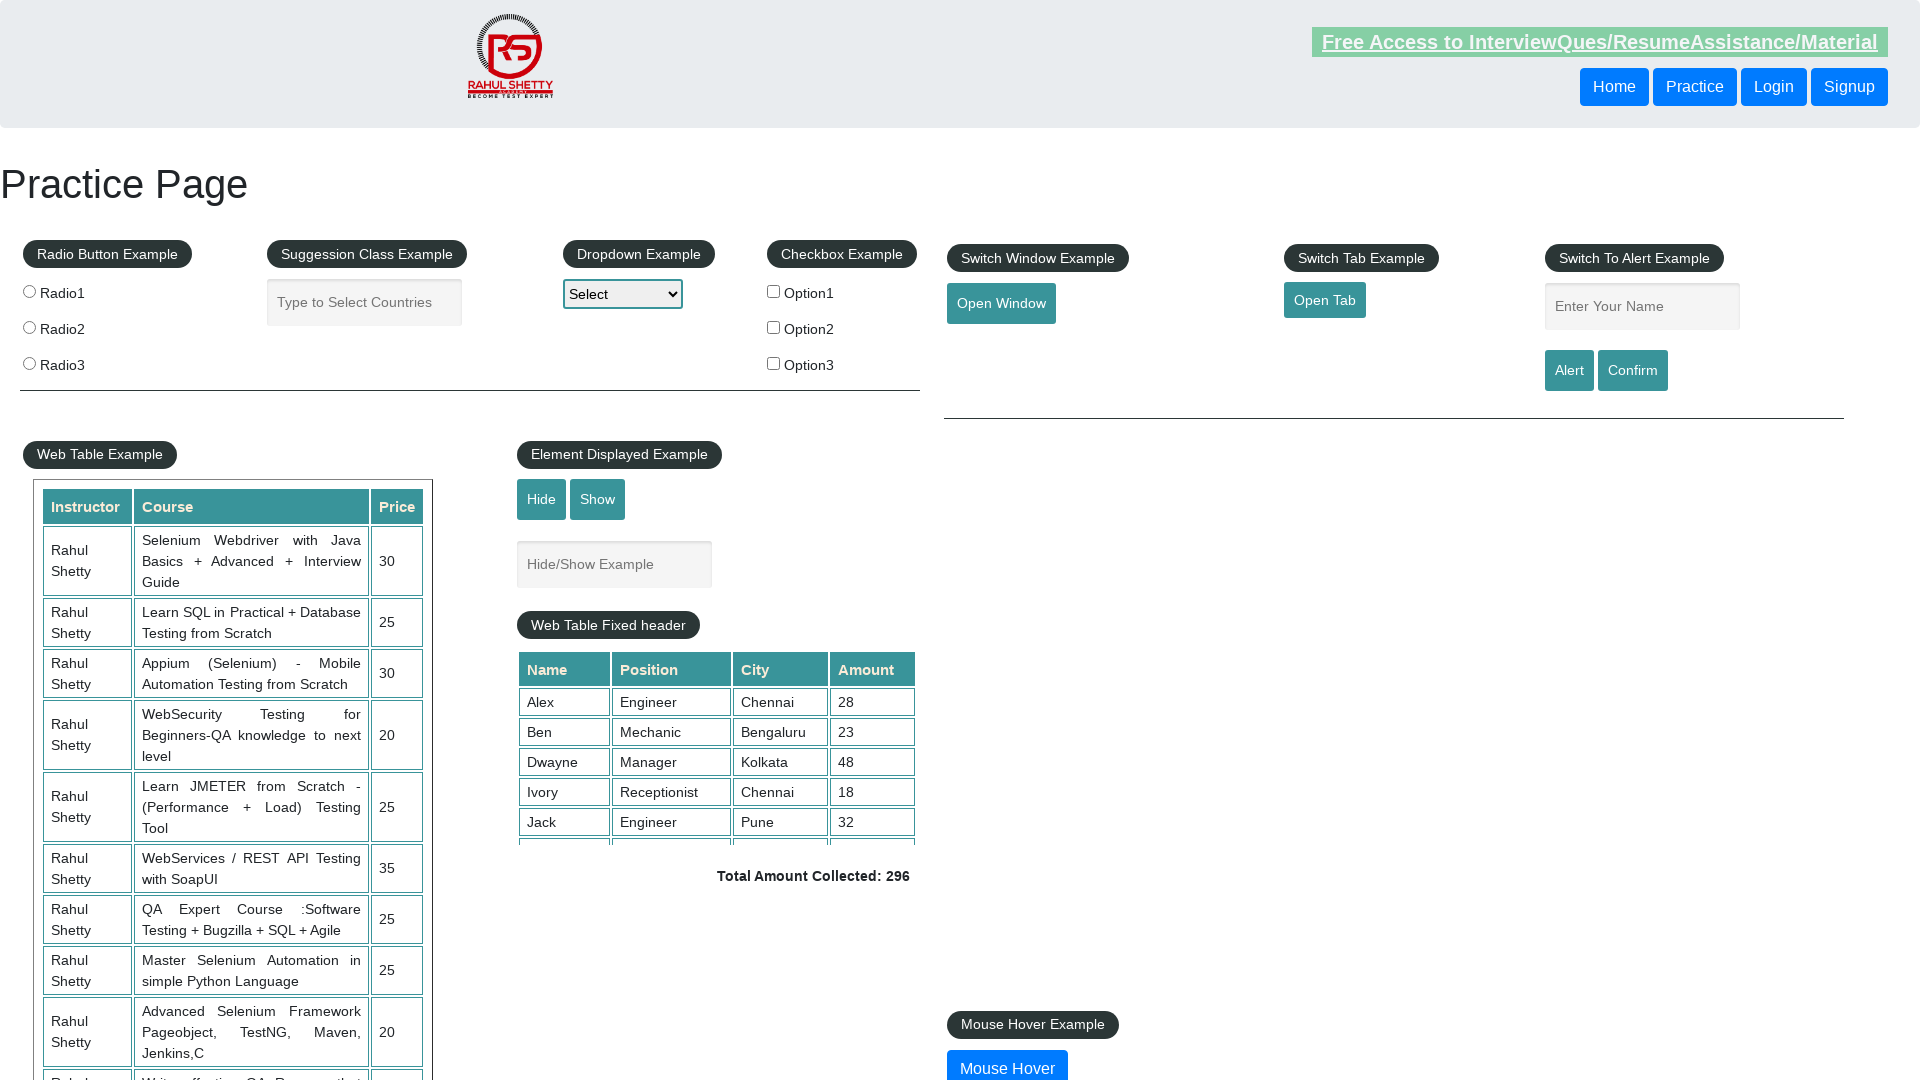

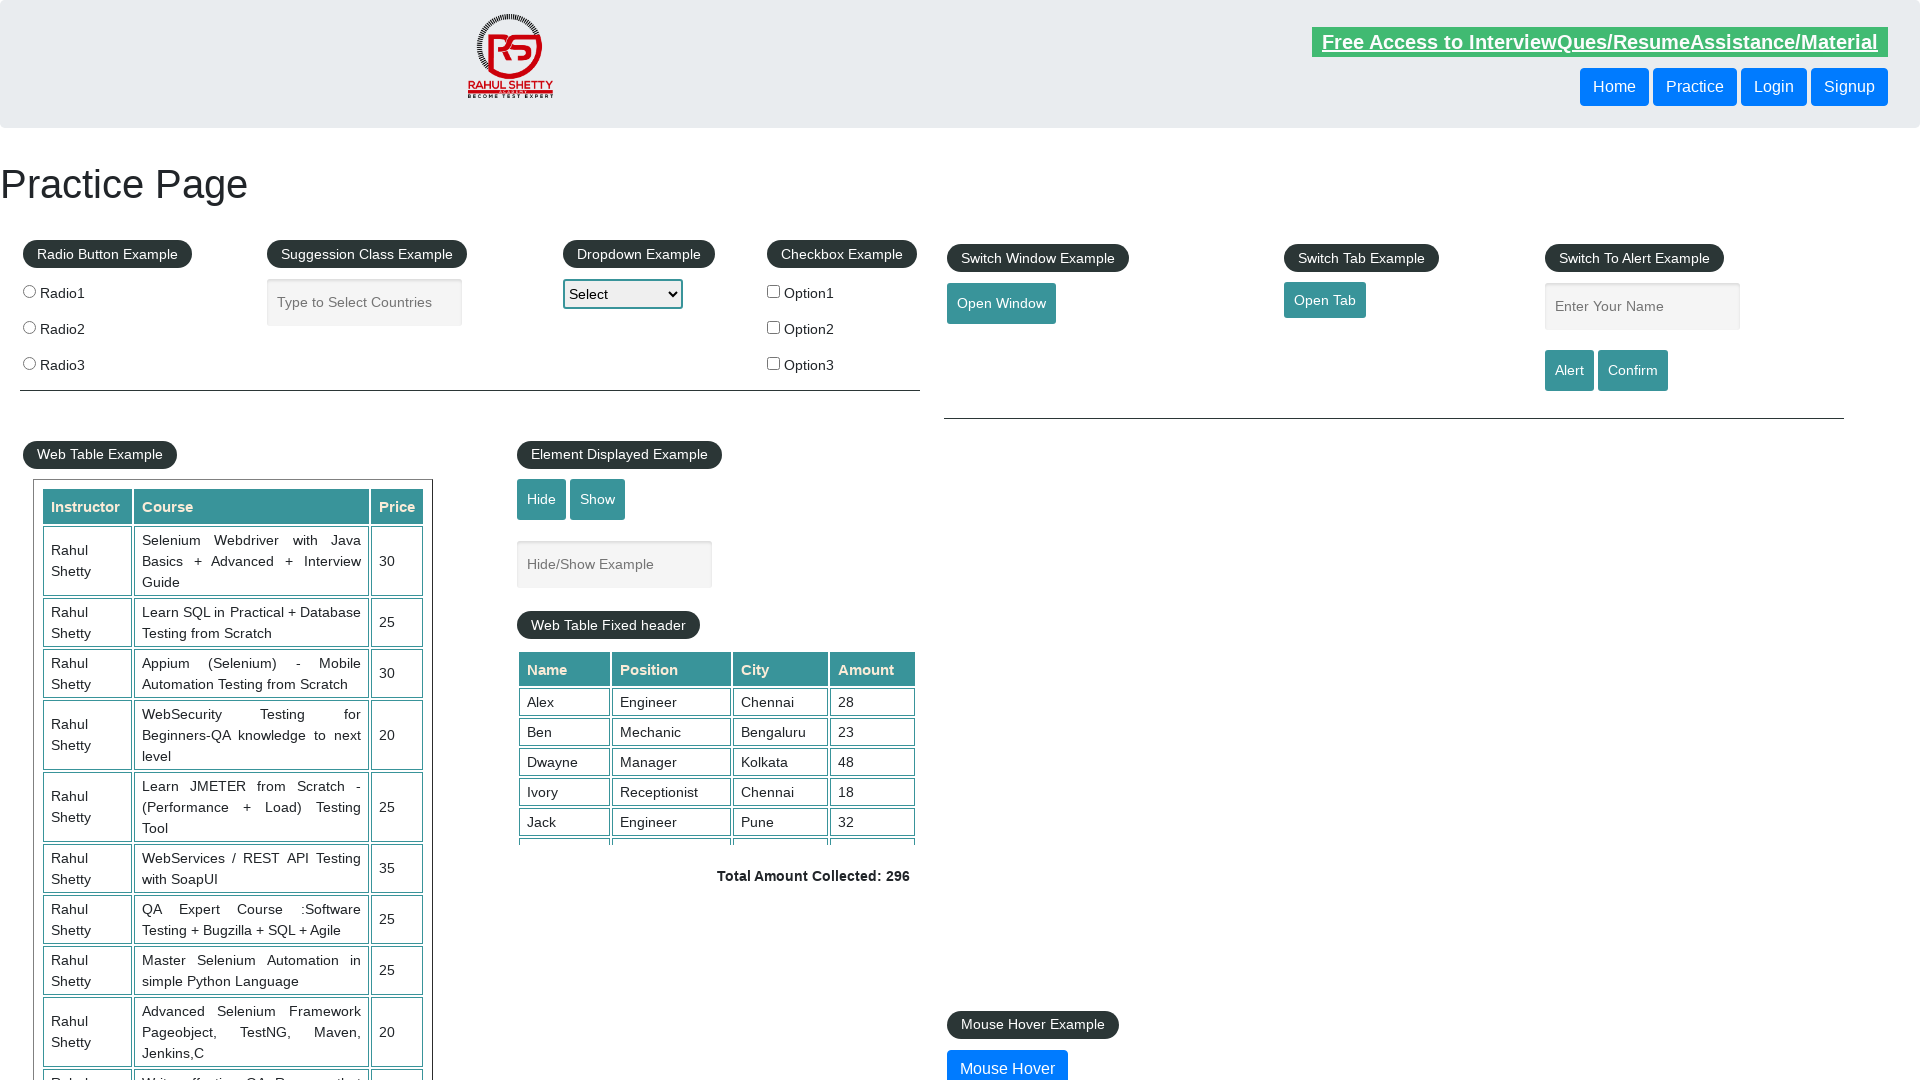